Tests the search input field on GeeksforGeeks with various edge case inputs including normal text, SQL injection patterns, XSS patterns, special characters, and empty space to verify proper input handling.

Starting URL: https://www.geeksforgeeks.org/

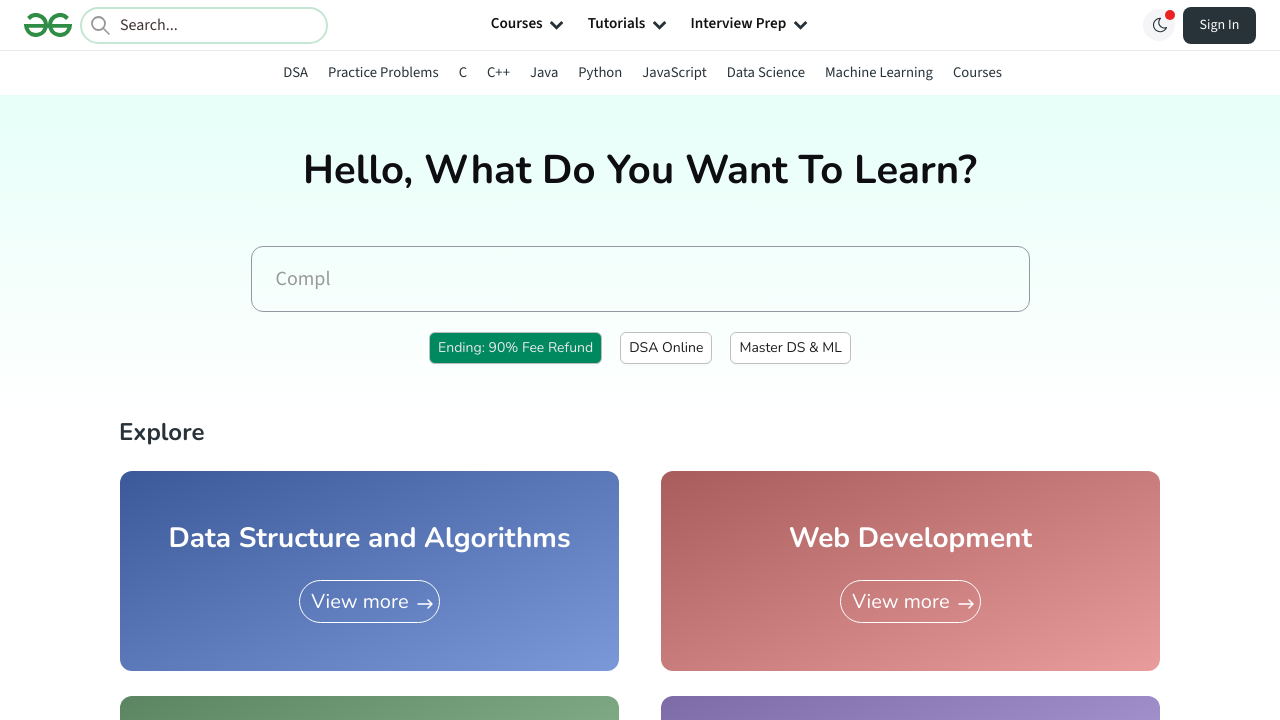

Search field is visible on GeeksforGeeks homepage
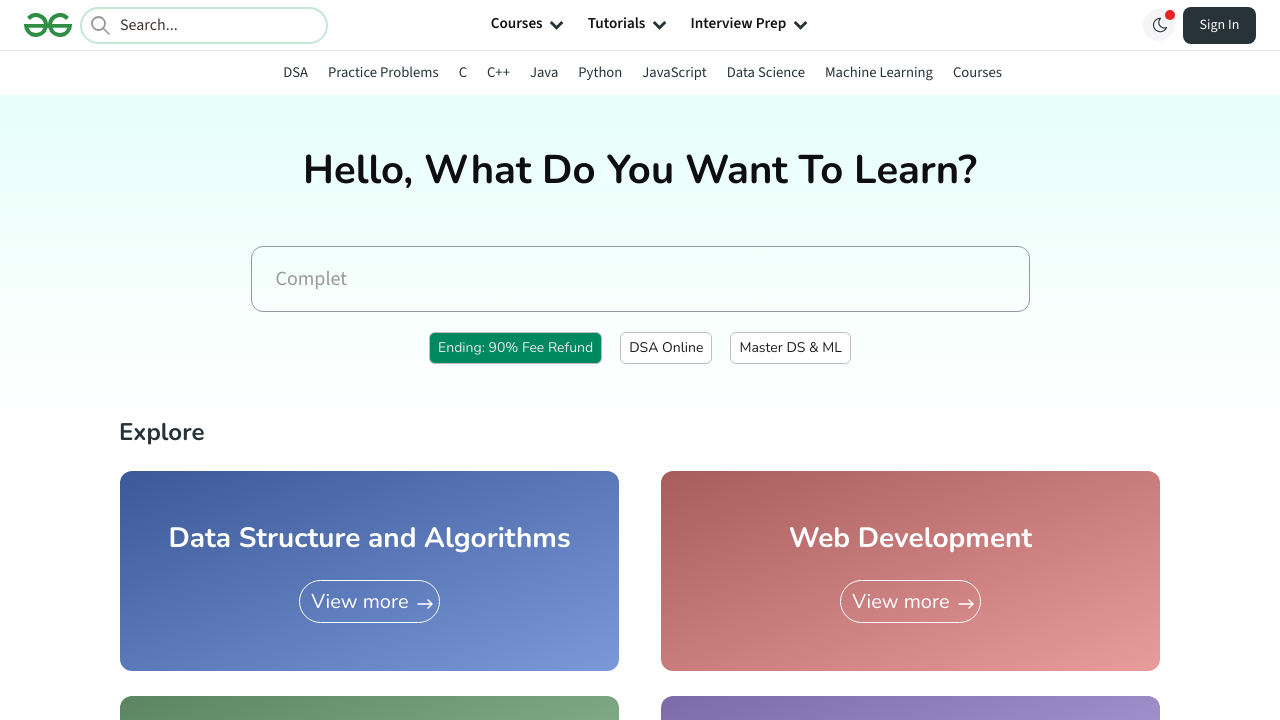

Cleared search field before testing input: normal search on #comp >> input[type='text']
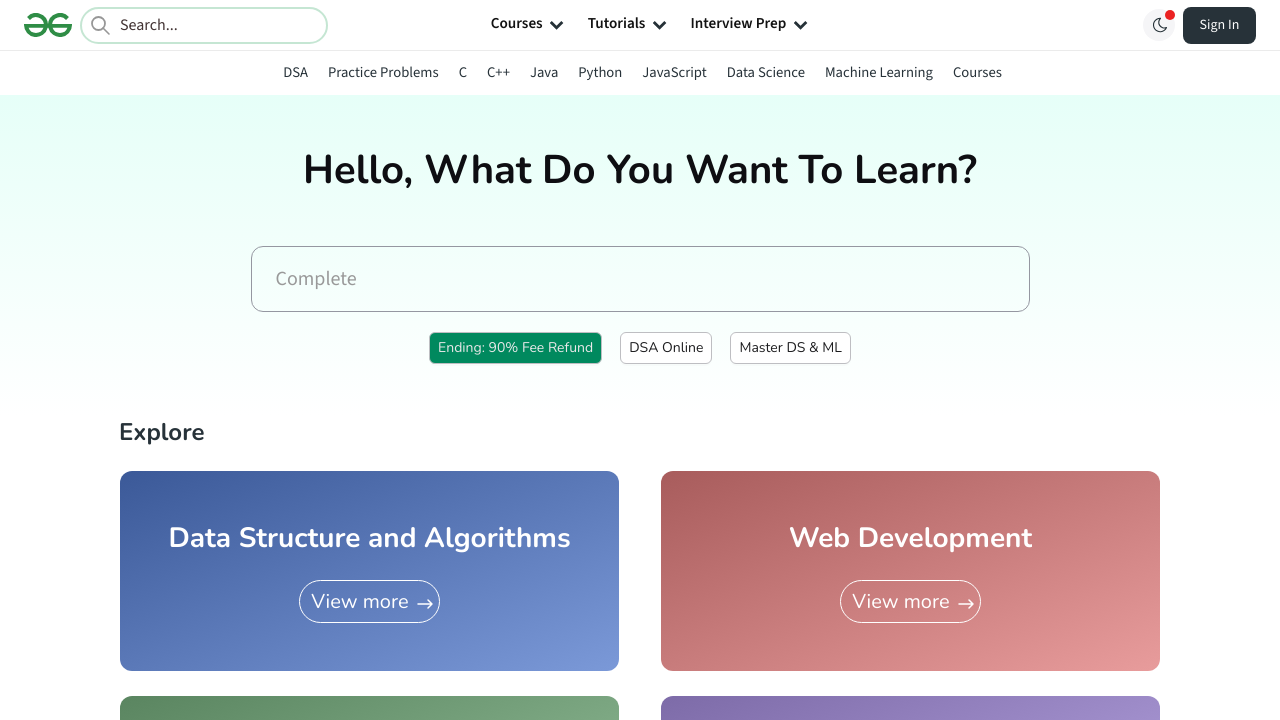

Filled search field with test input: normal search on #comp >> input[type='text']
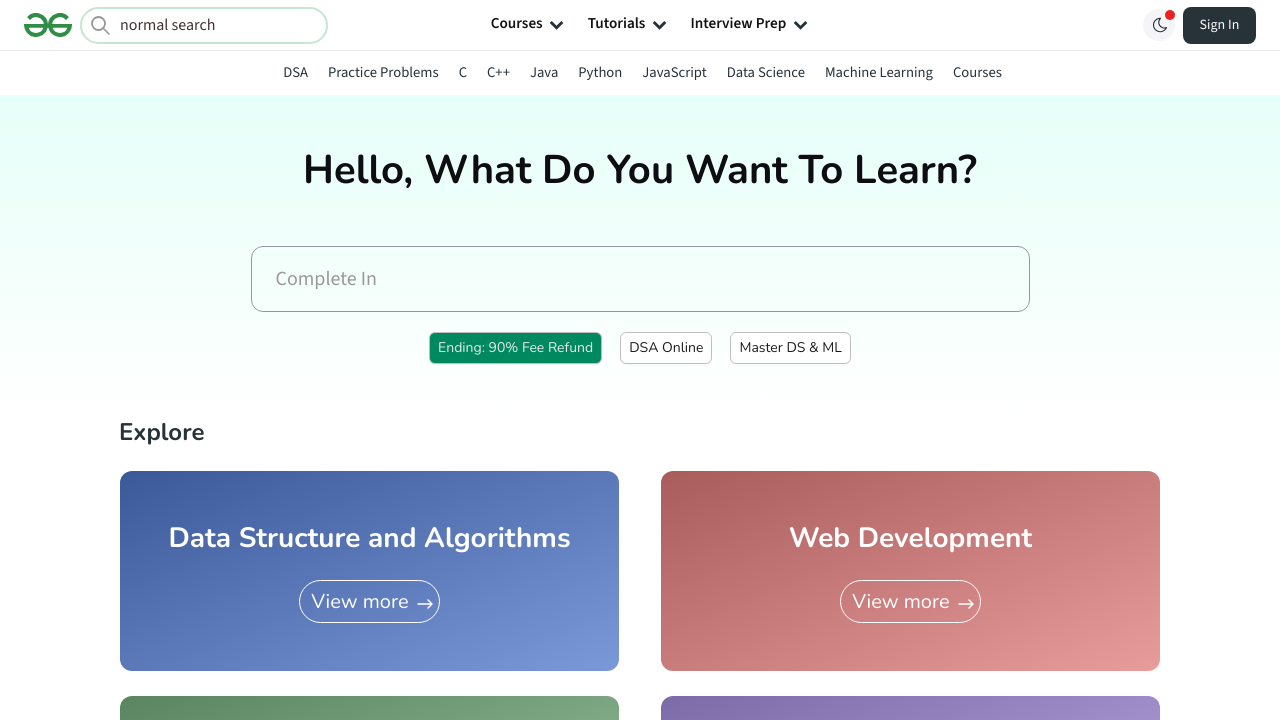

Waited for autocomplete/suggestions to appear for input: normal search
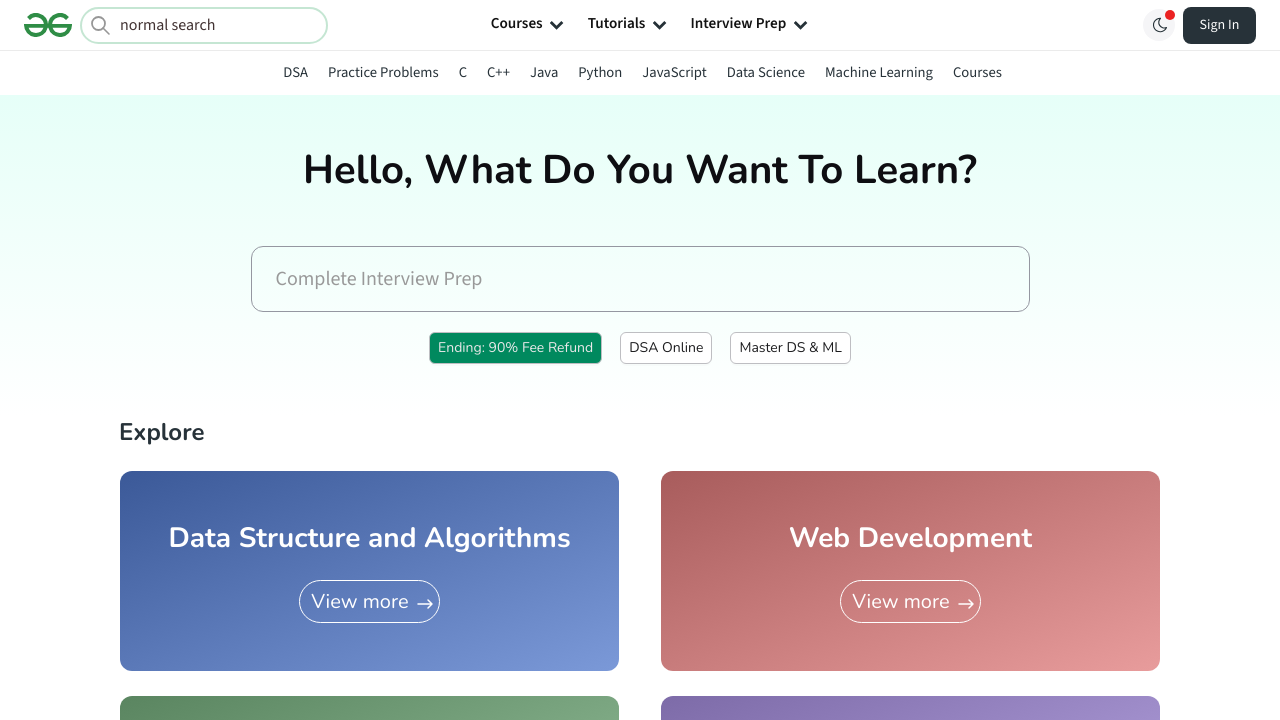

Search results/suggestions loaded for input: normal search
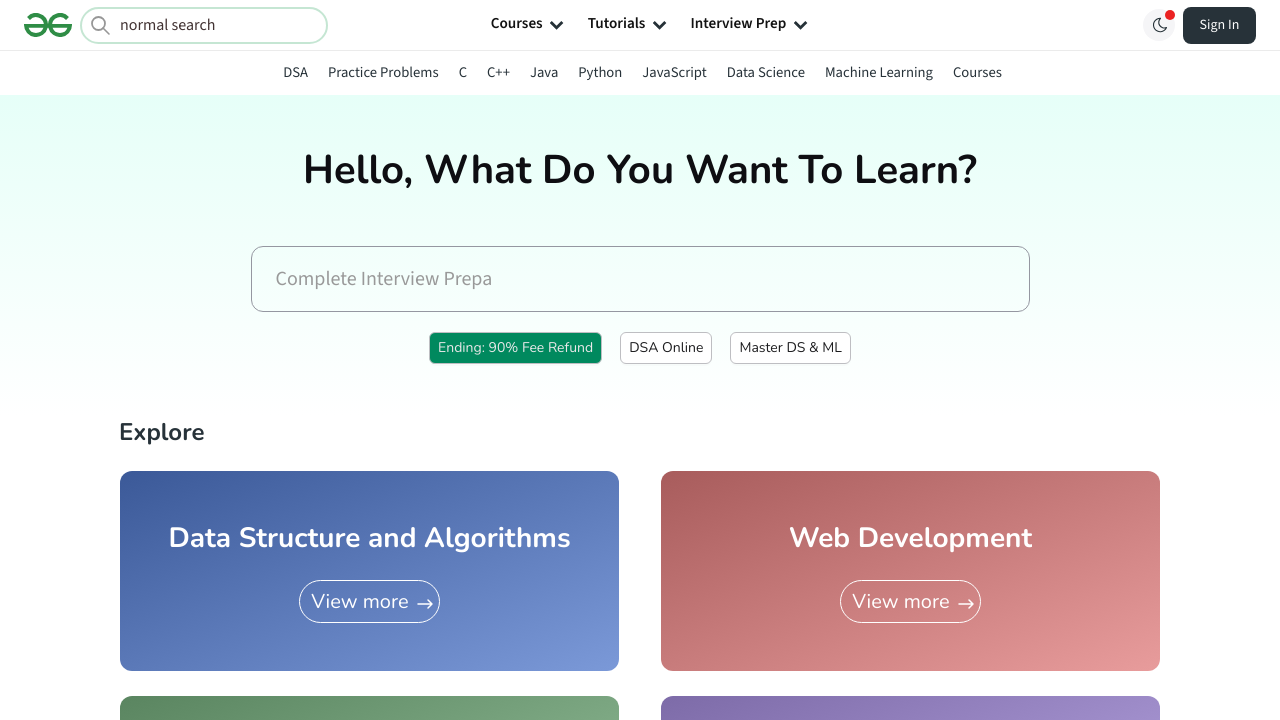

Cleared search field before testing input: ' OR '1'='1 on #comp >> input[type='text']
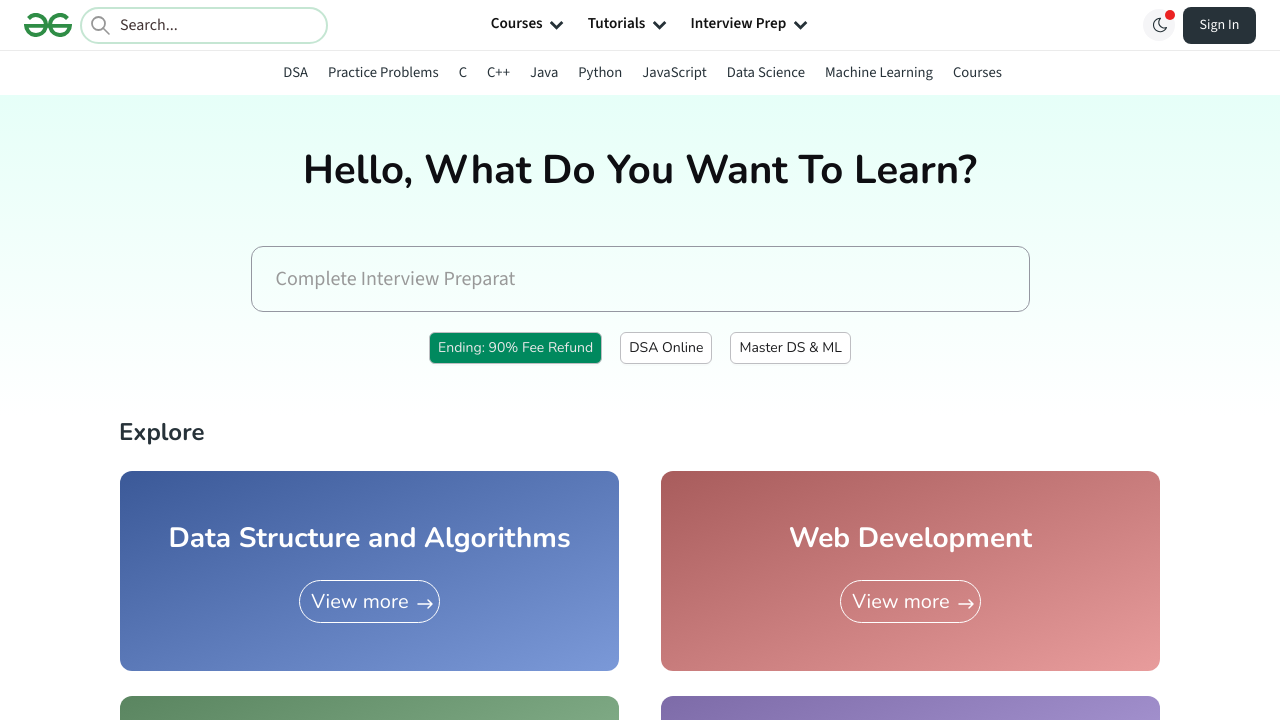

Filled search field with test input: ' OR '1'='1 on #comp >> input[type='text']
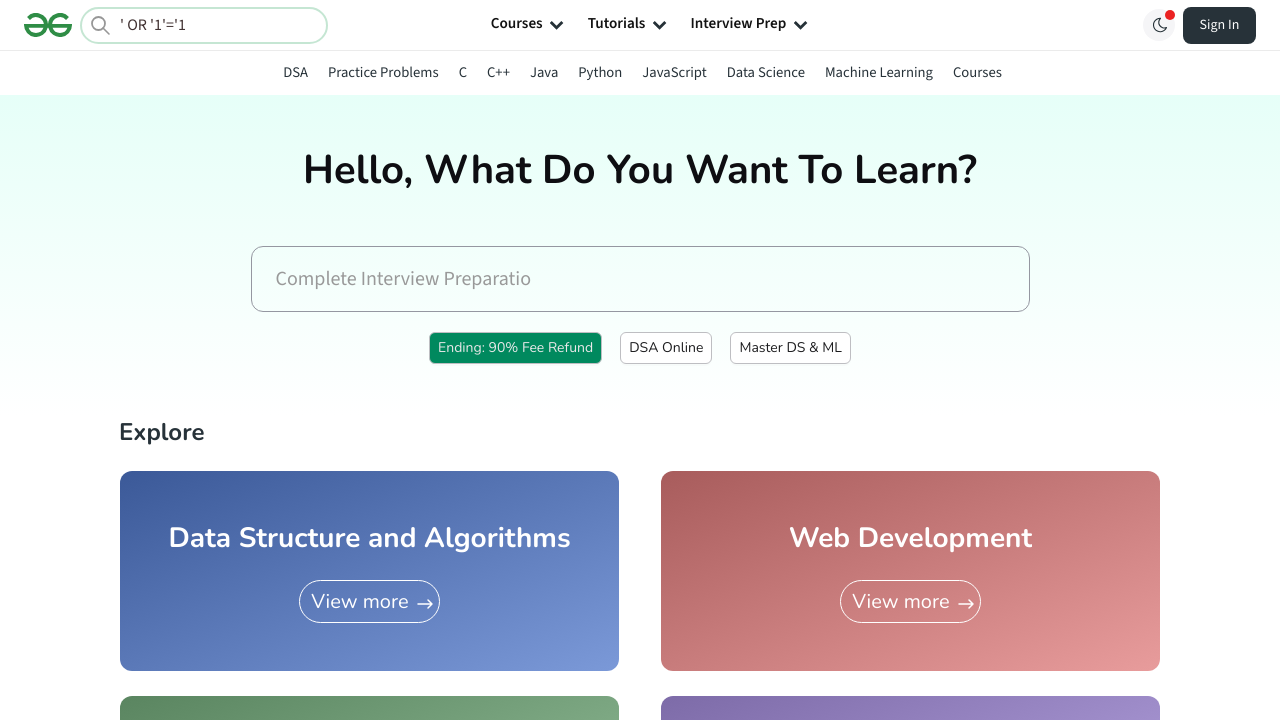

Waited for autocomplete/suggestions to appear for input: ' OR '1'='1
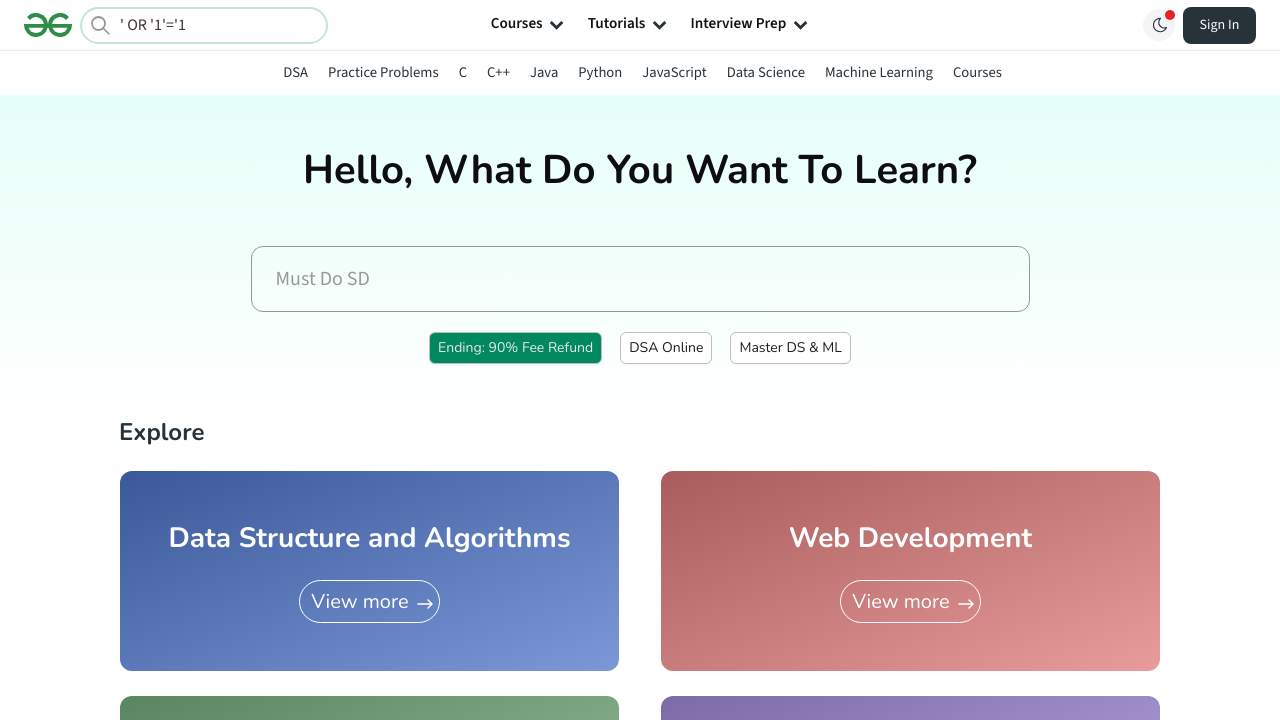

Search results/suggestions loaded for input: ' OR '1'='1
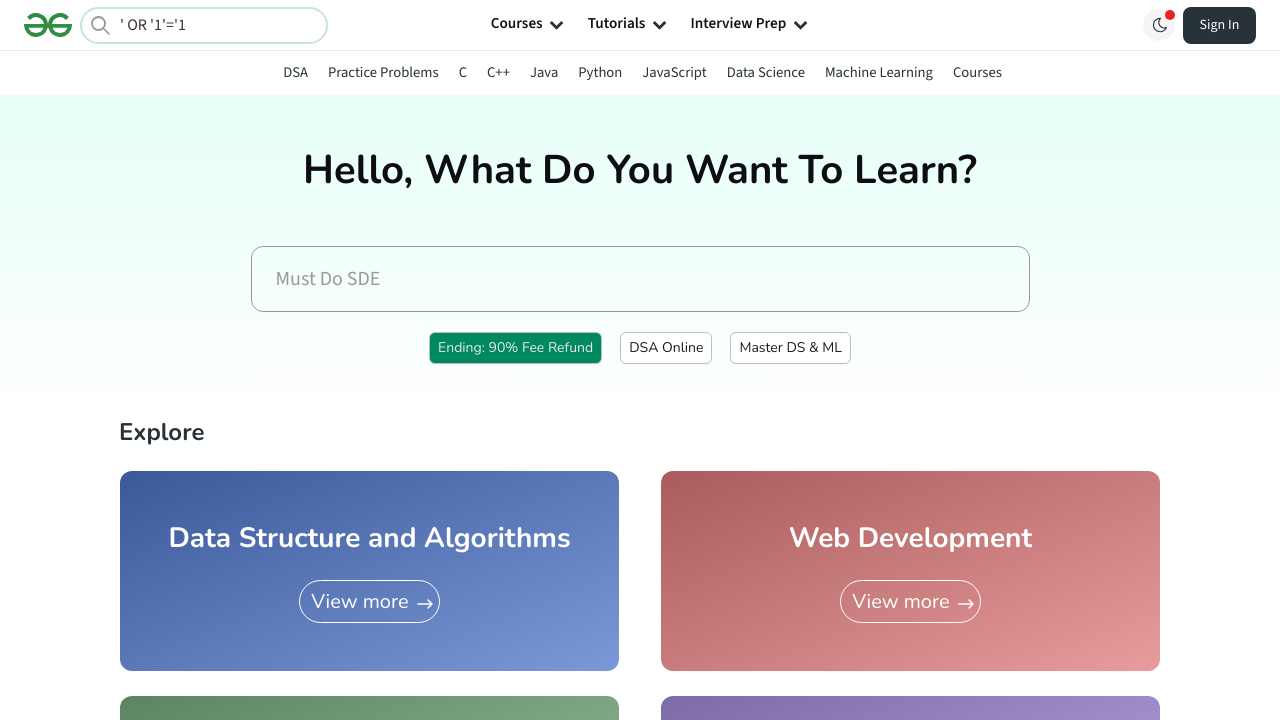

Cleared search field before testing input: <script>alert('XSS');</script> on #comp >> input[type='text']
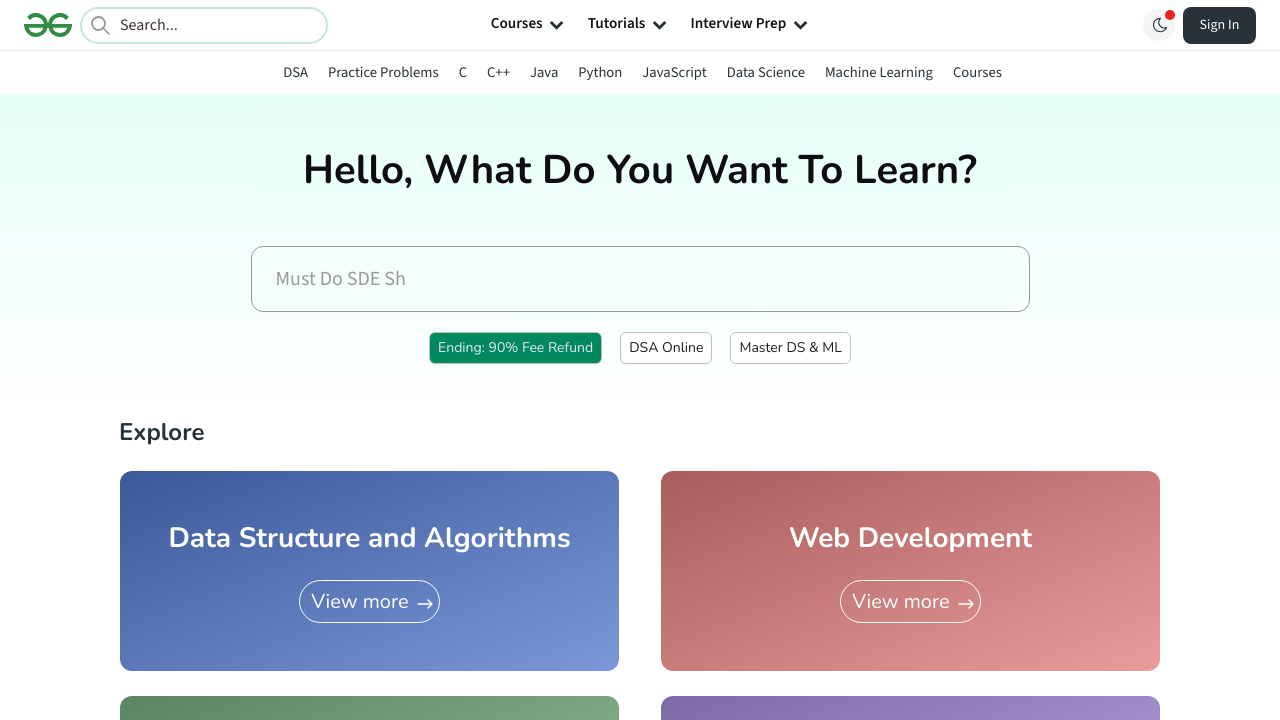

Filled search field with test input: <script>alert('XSS');</script> on #comp >> input[type='text']
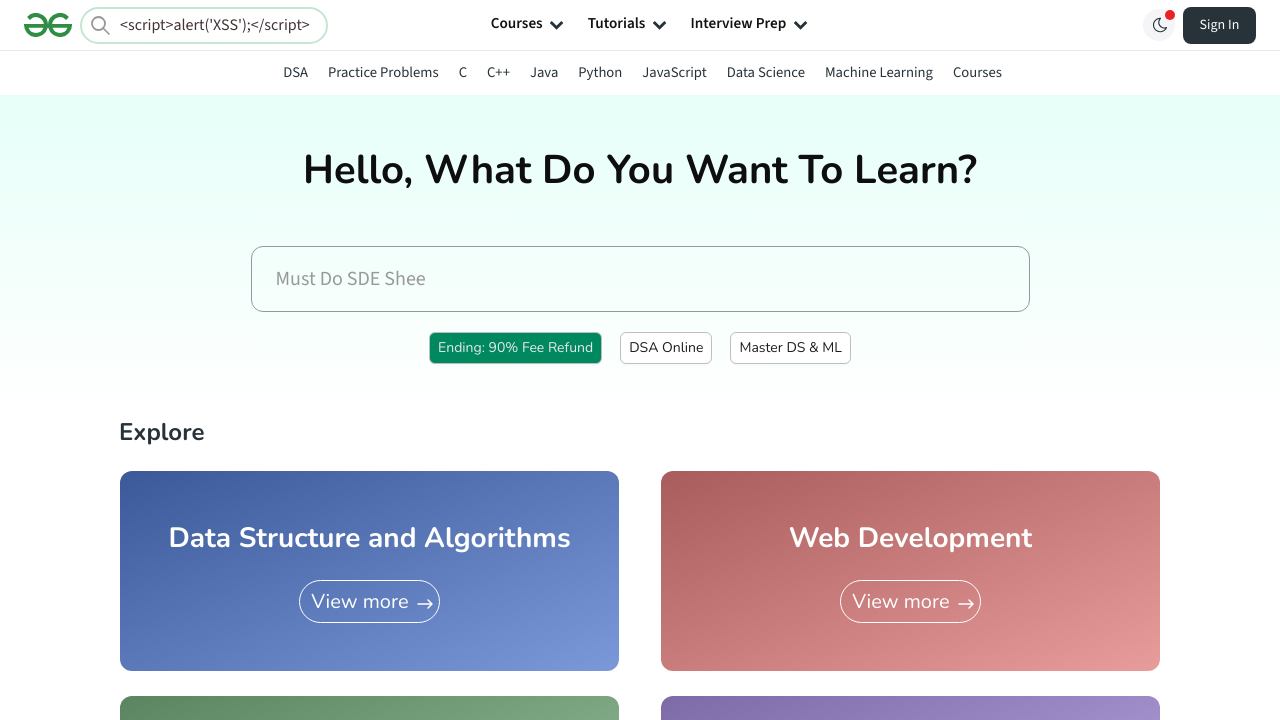

Waited for autocomplete/suggestions to appear for input: <script>alert('XSS');</script>
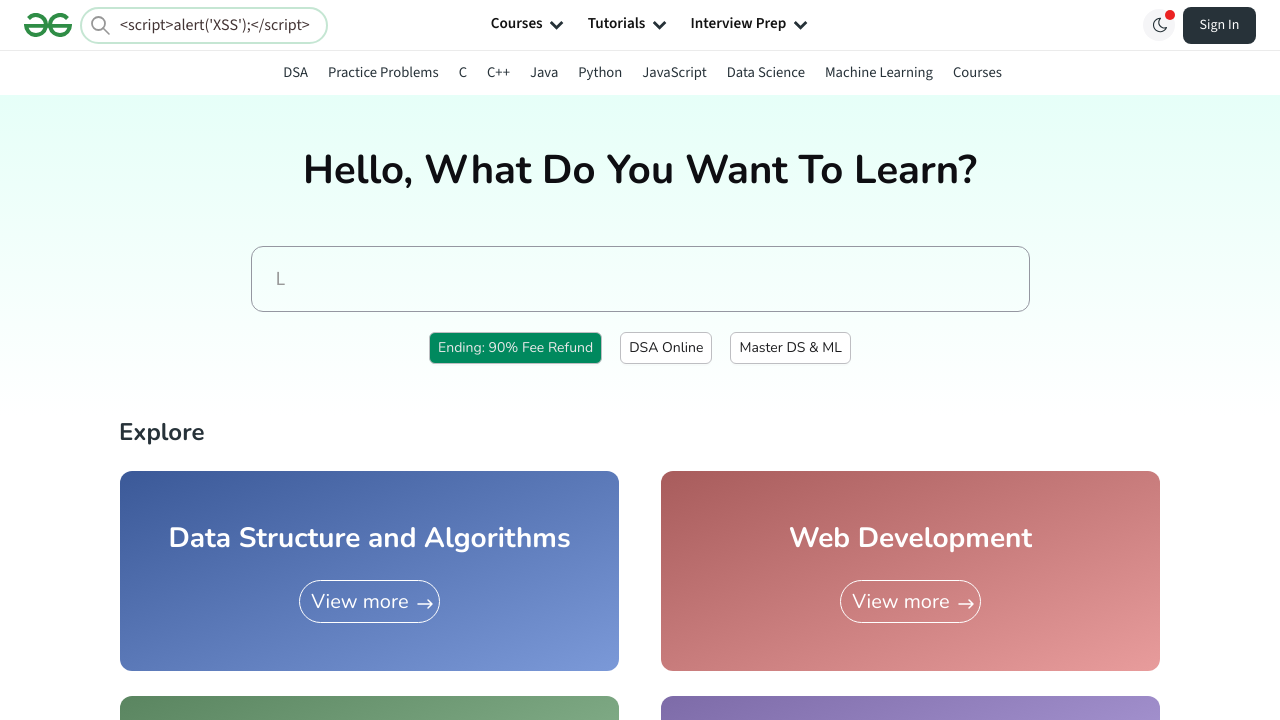

Search results/suggestions loaded for input: <script>alert('XSS');</script>
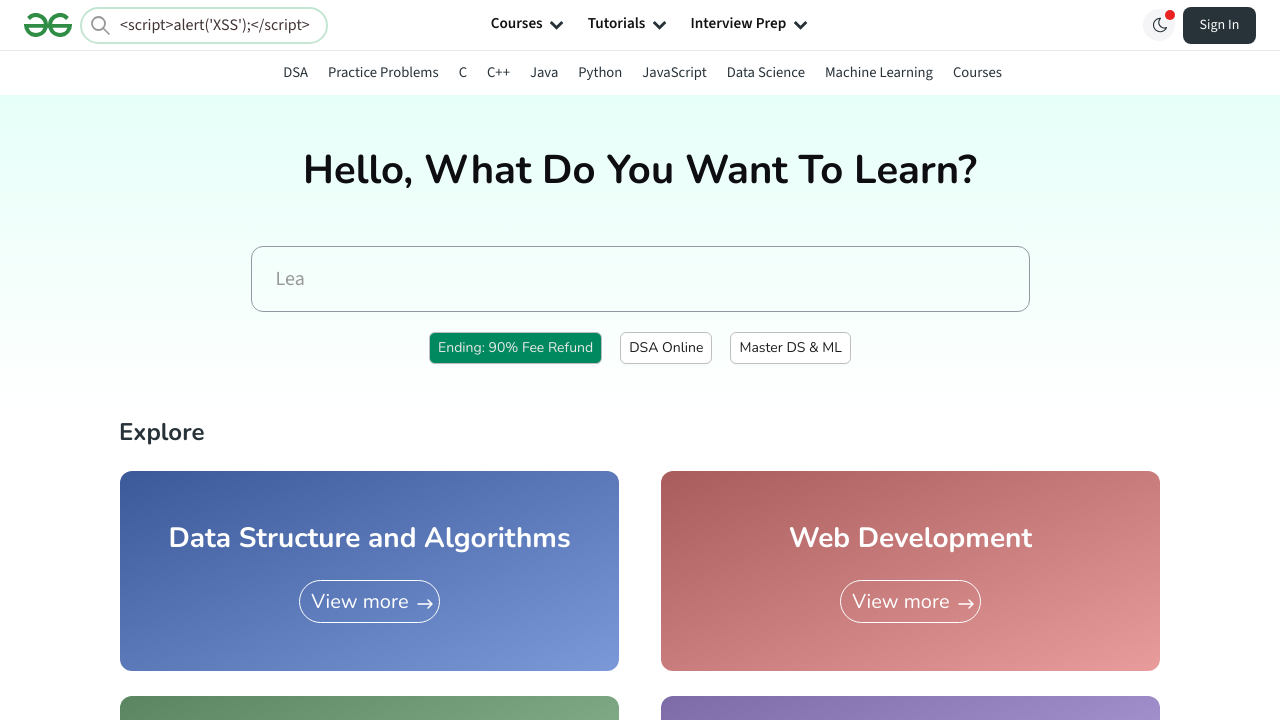

Cleared search field before testing input: &*%$@@ on #comp >> input[type='text']
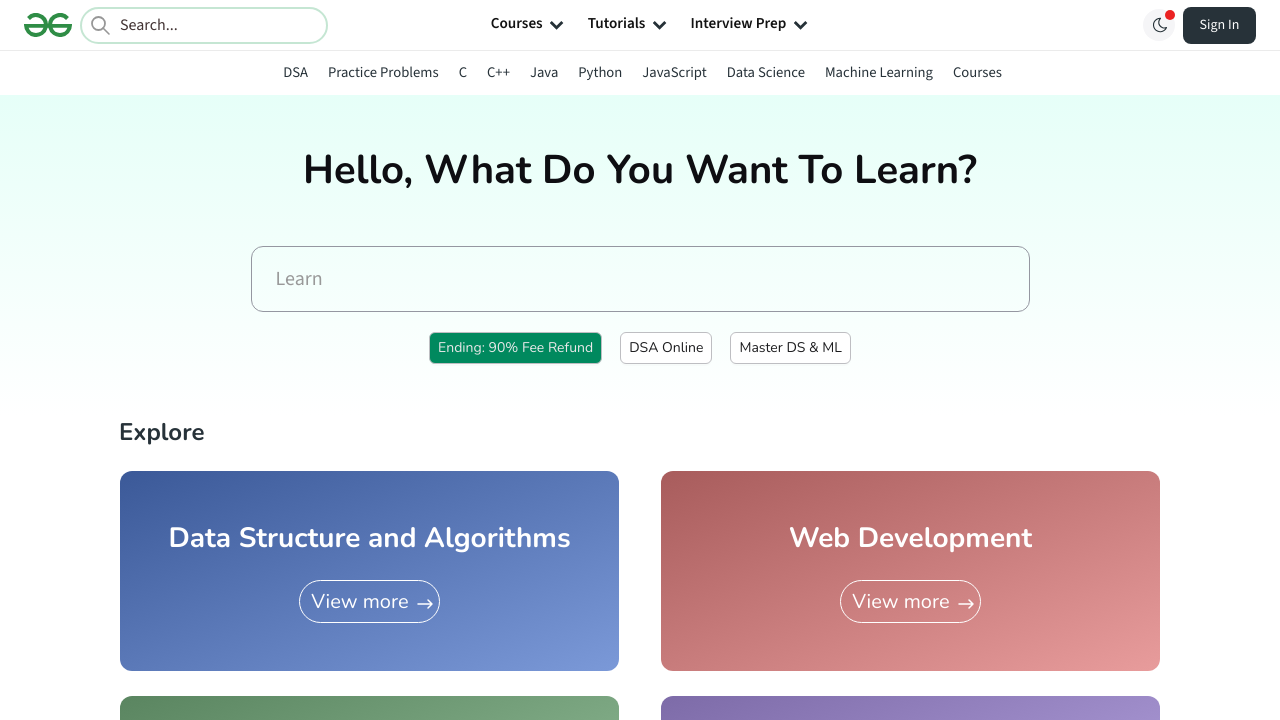

Filled search field with test input: &*%$@@ on #comp >> input[type='text']
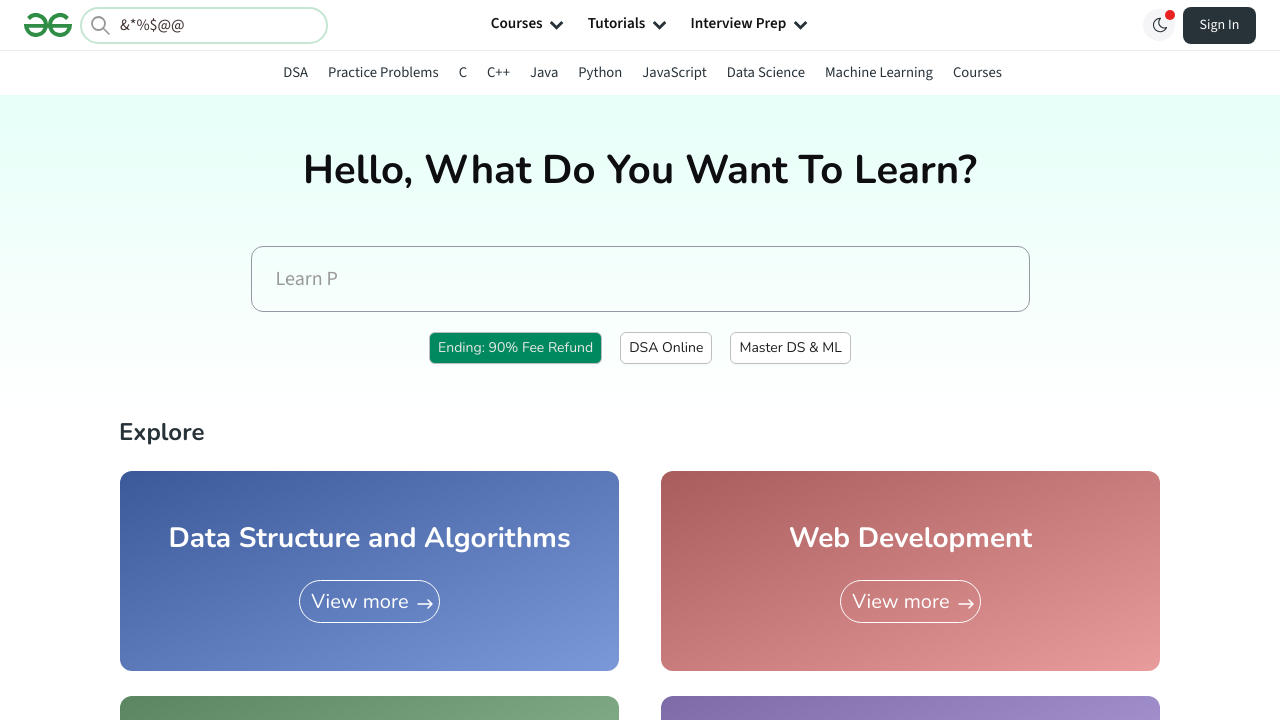

Waited for autocomplete/suggestions to appear for input: &*%$@@
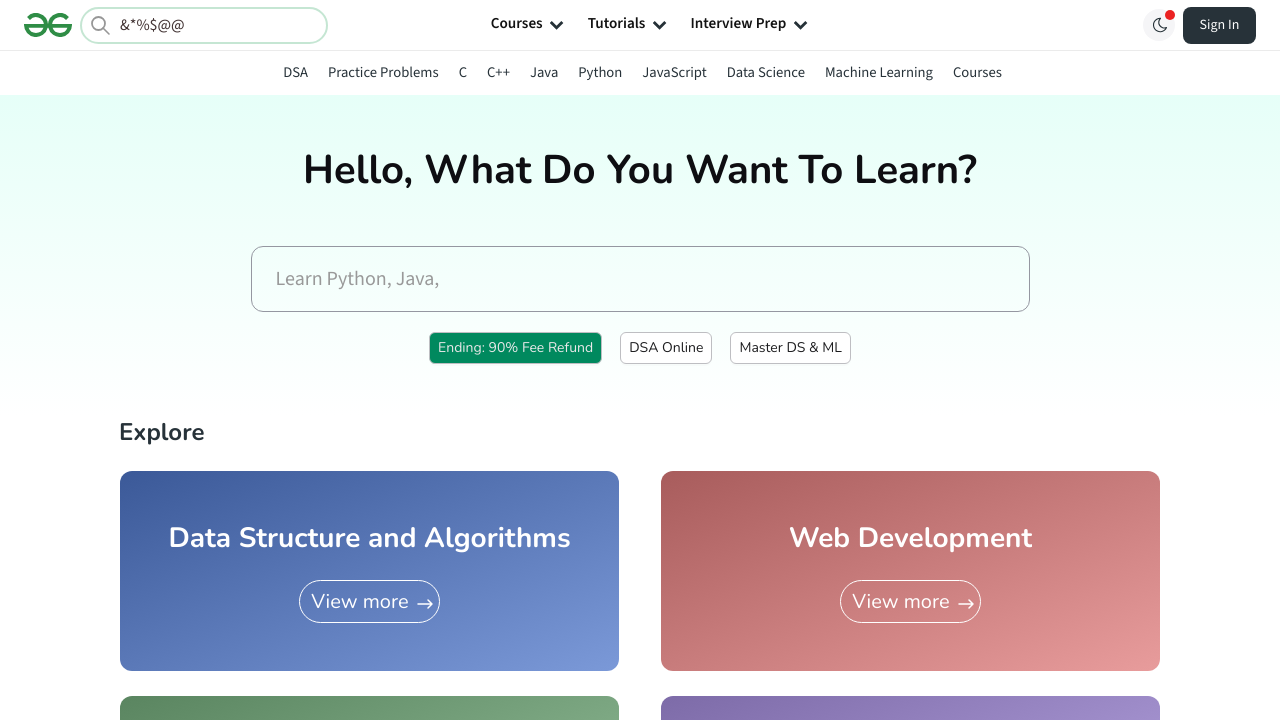

Search results/suggestions loaded for input: &*%$@@
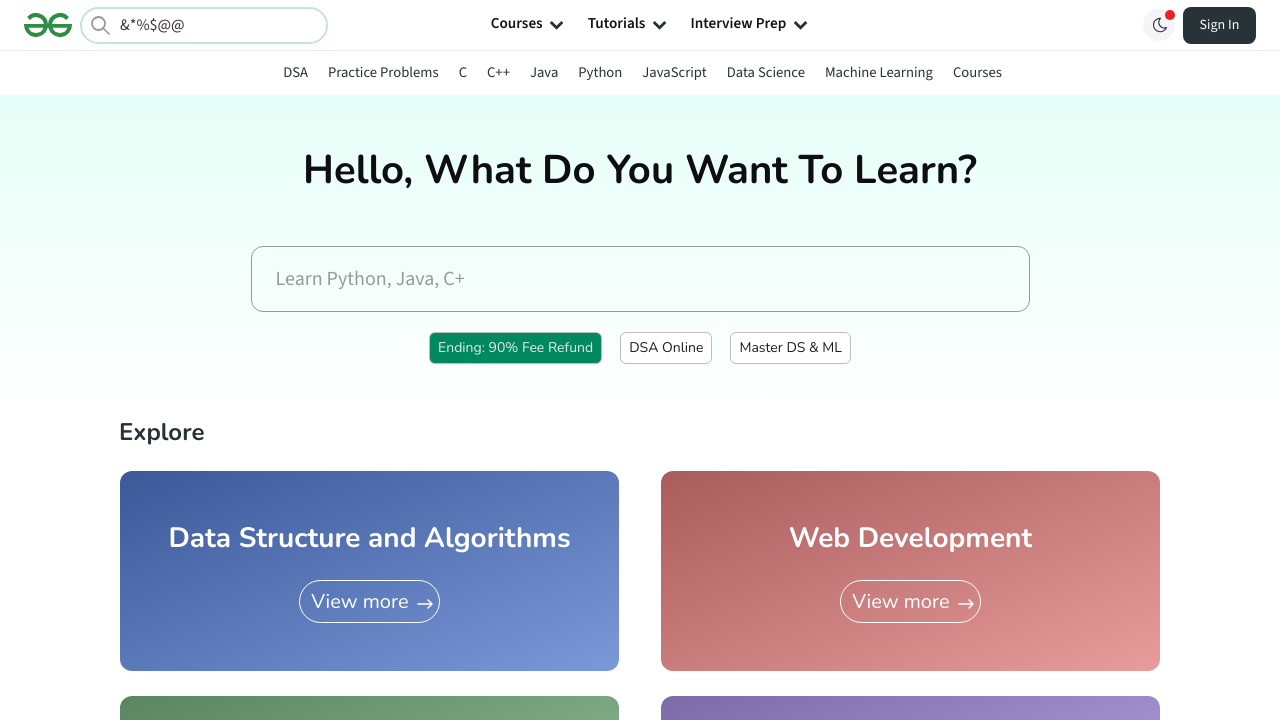

Cleared search field before testing input:   on #comp >> input[type='text']
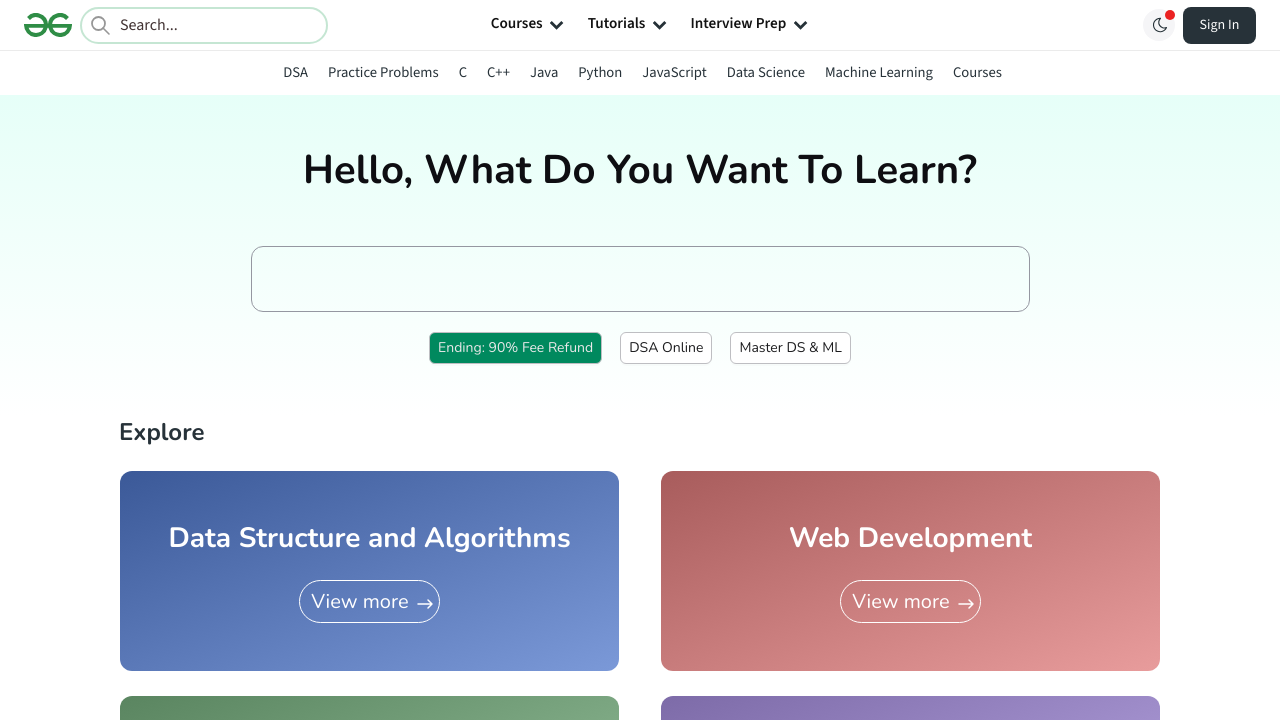

Filled search field with test input:   on #comp >> input[type='text']
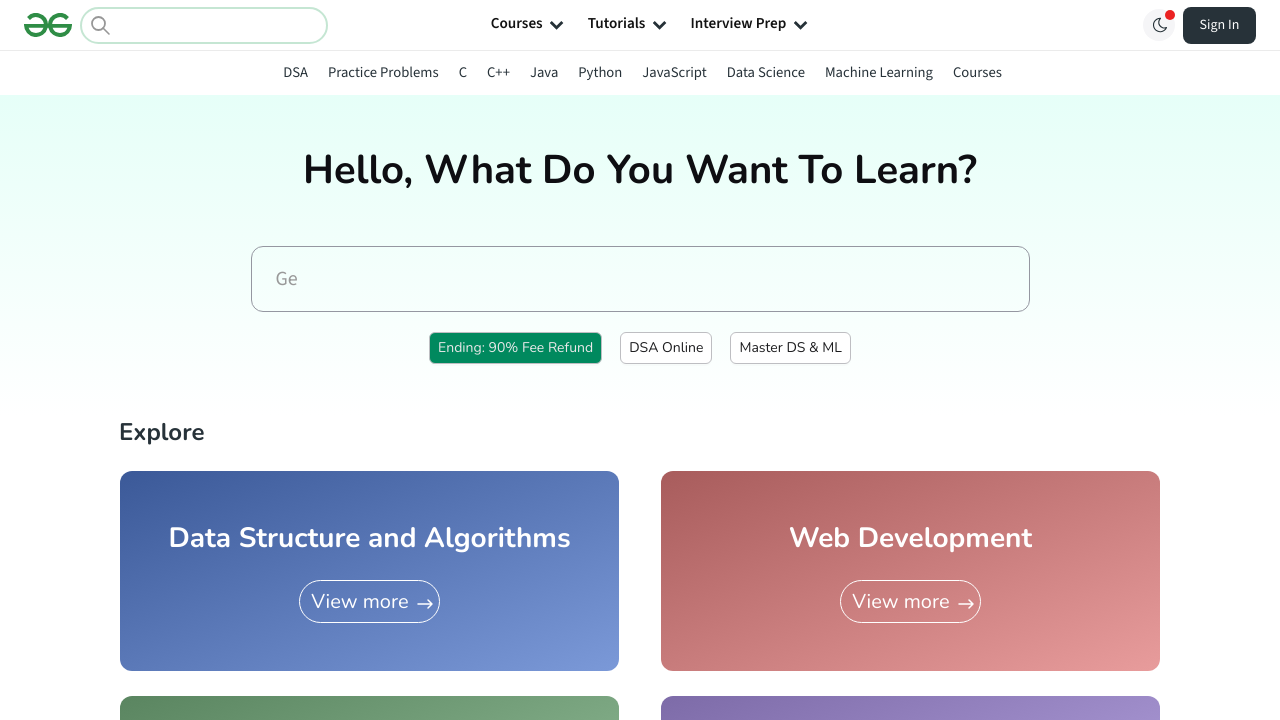

Waited for autocomplete/suggestions to appear for input:  
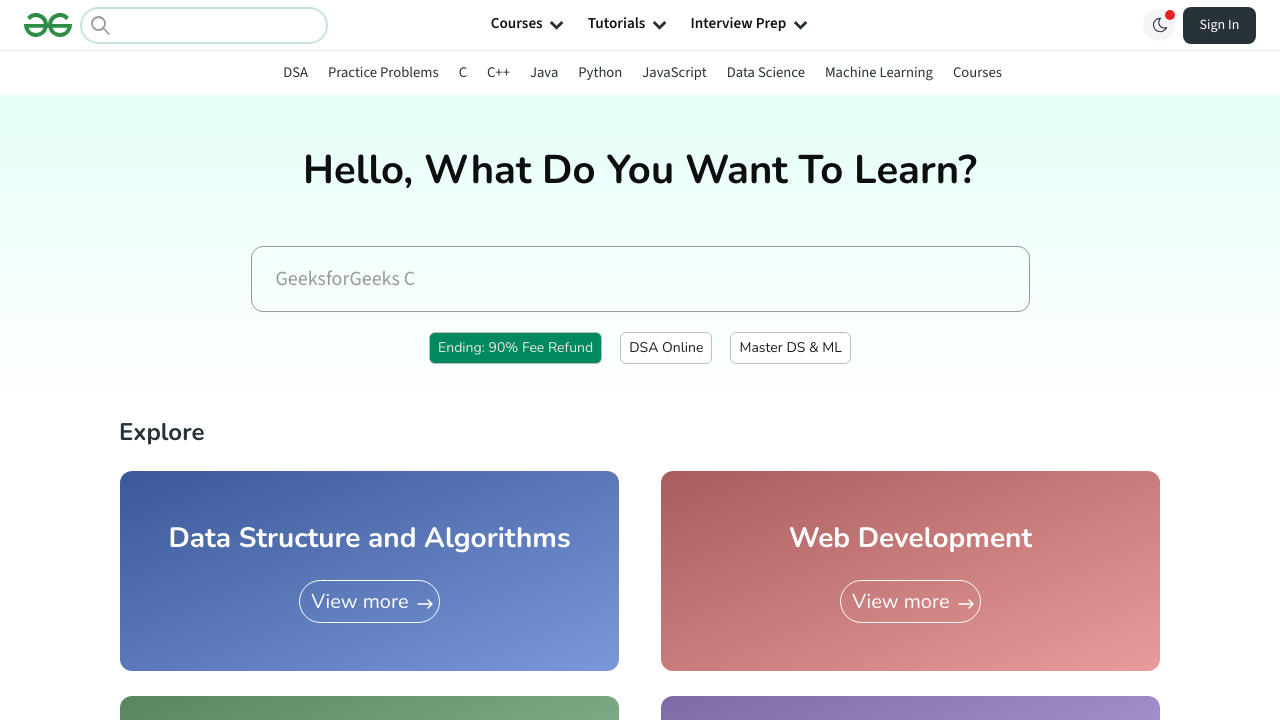

Search results/suggestions loaded for input:  
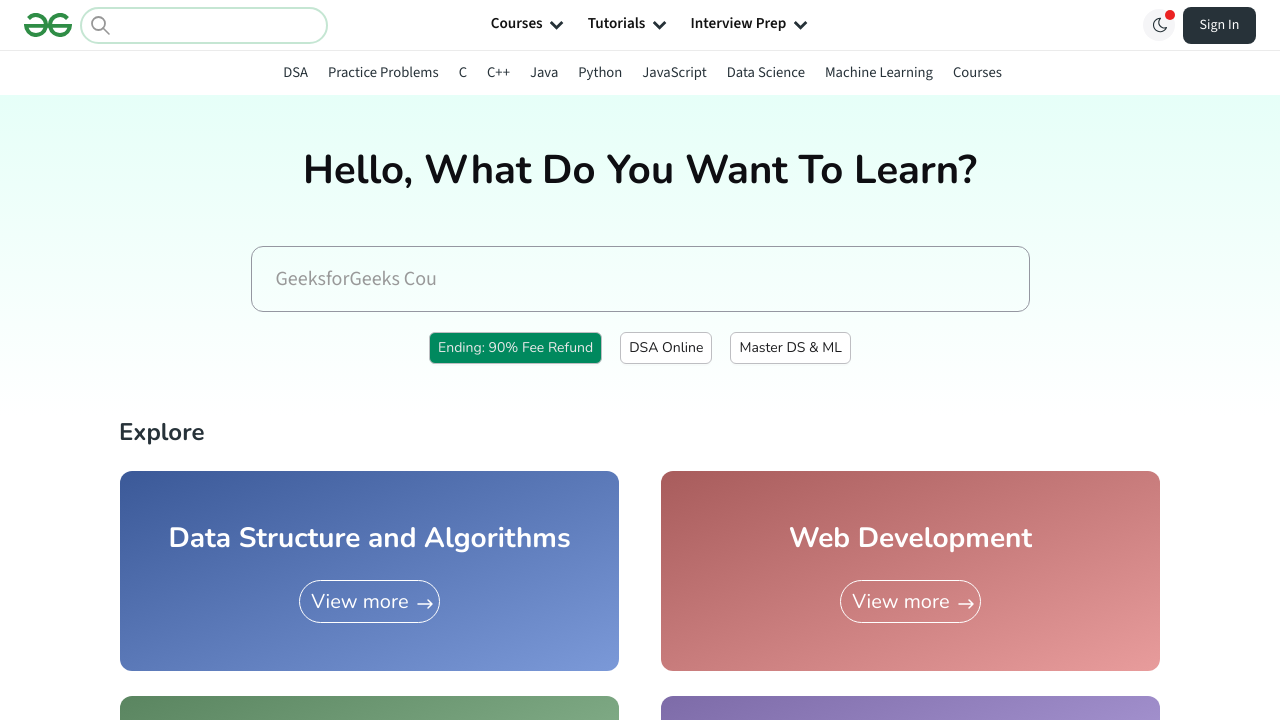

Input handling test completed successfully
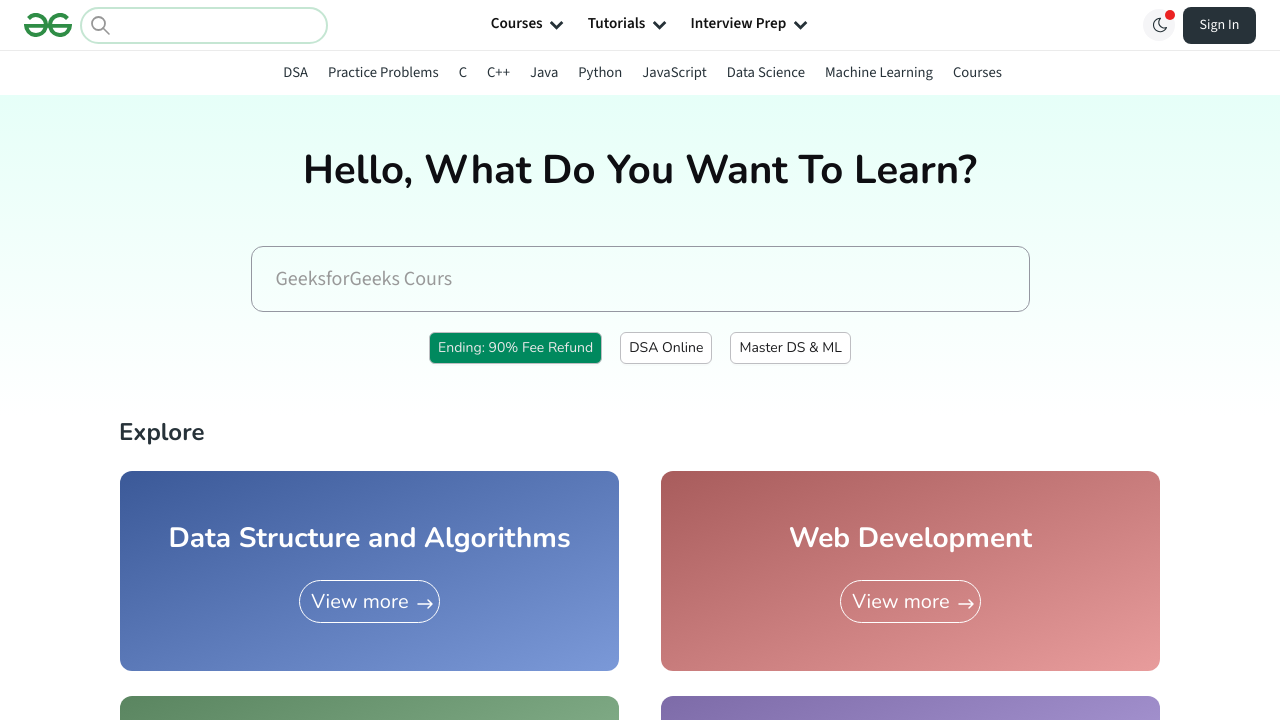

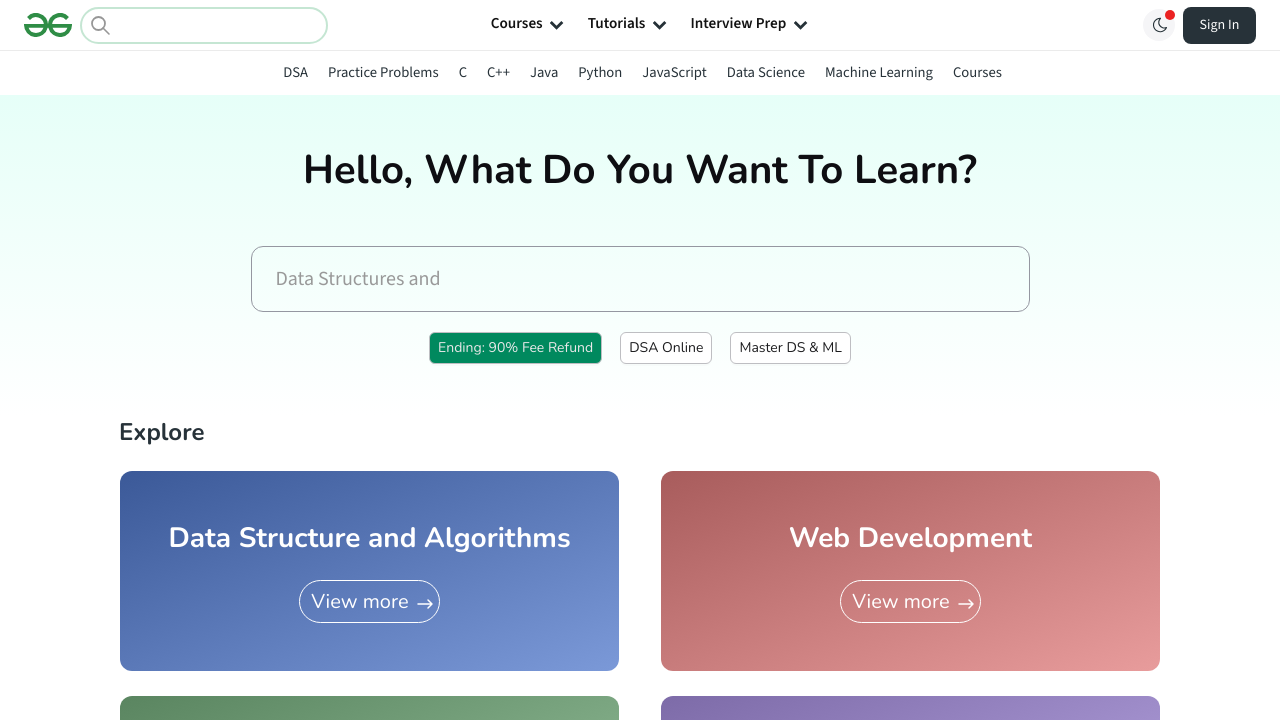